Scrolls to and clicks on the "Already on Sale" promotional banner, verifies product page loads, then returns to homepage.

Starting URL: http://intershop5.skillbox.ru/

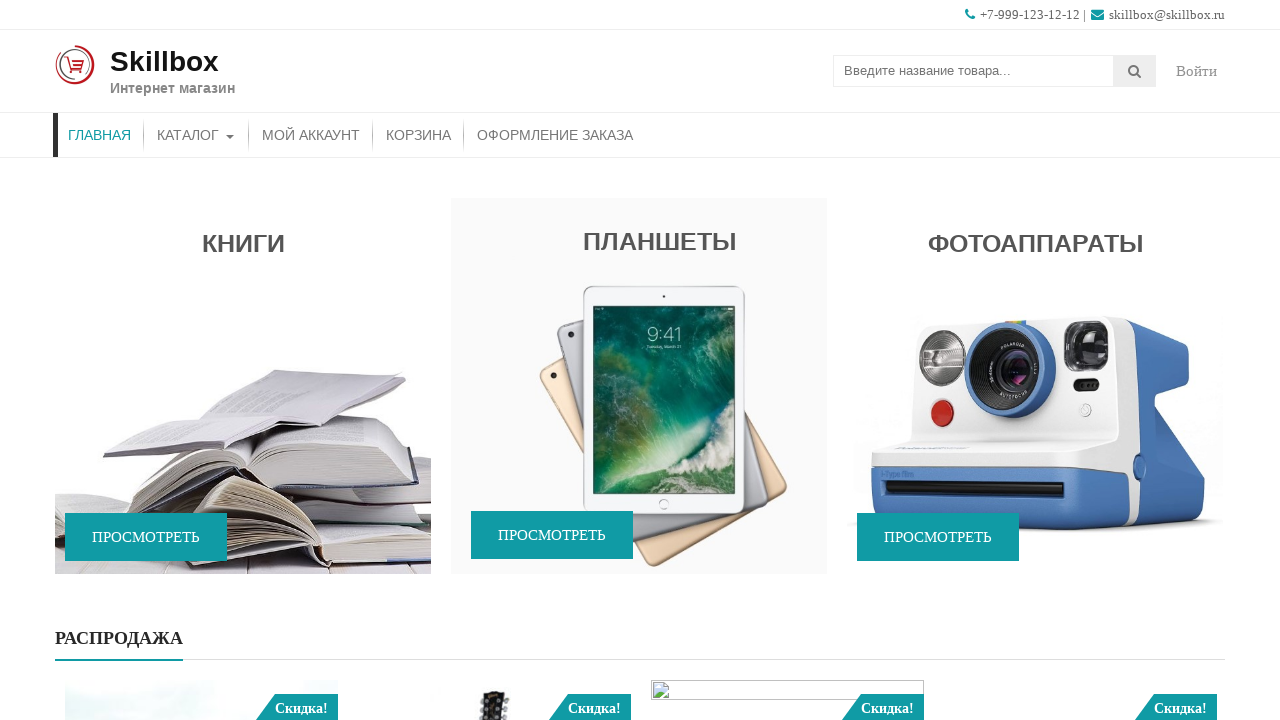

Scrolled to 'Already on Sale' promotional banner
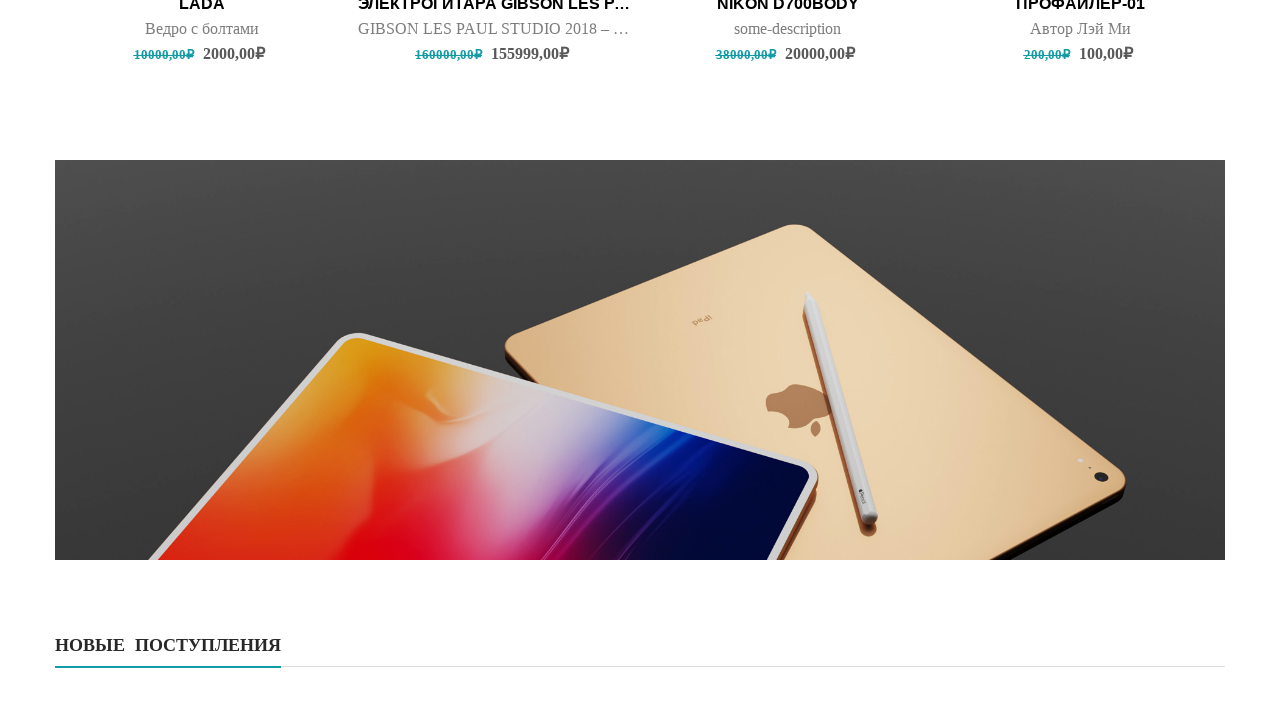

Banner caption element became visible
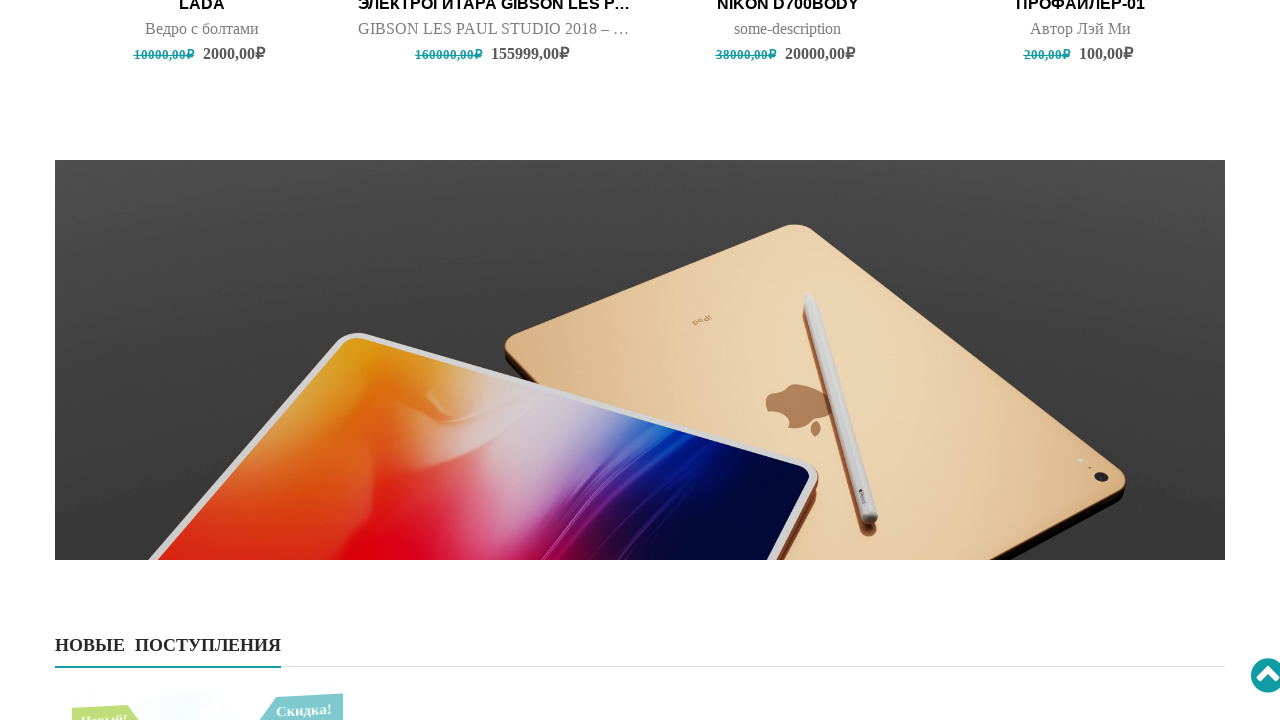

Clicked on 'Already on Sale' promotional banner at (640, 360) on (//div[@class='promo-image'])[4]
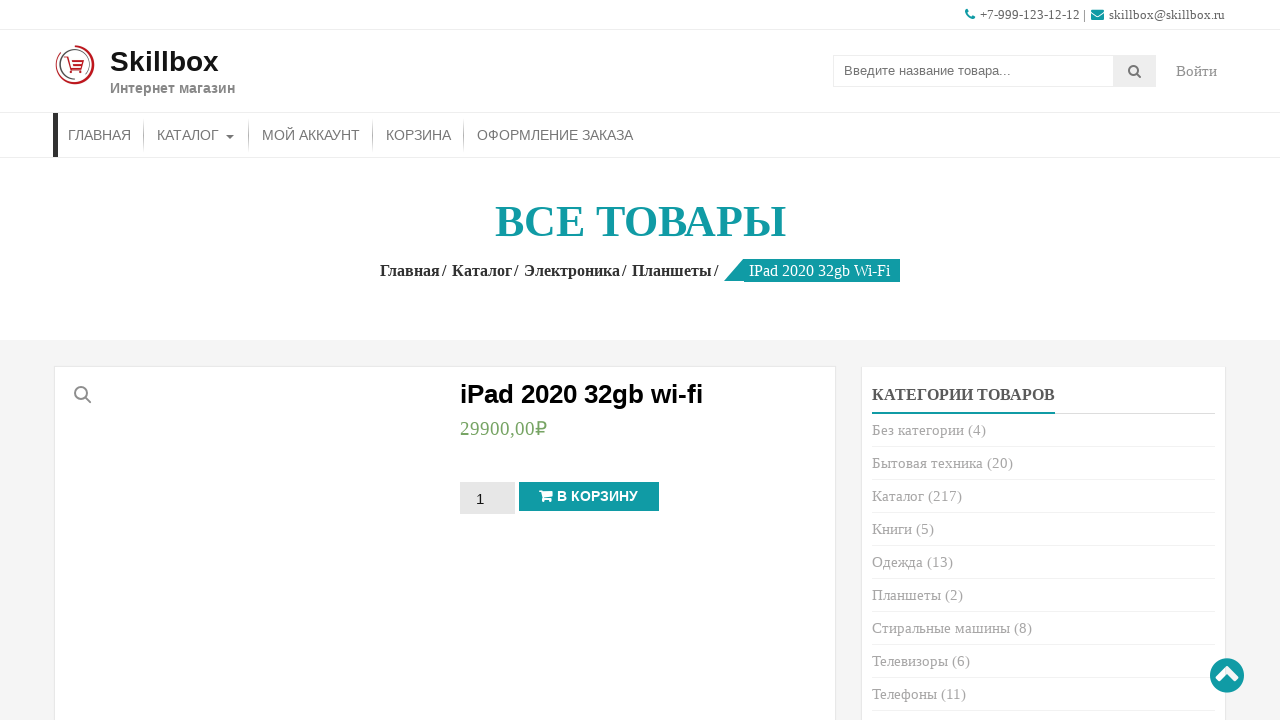

Product page loaded with product title
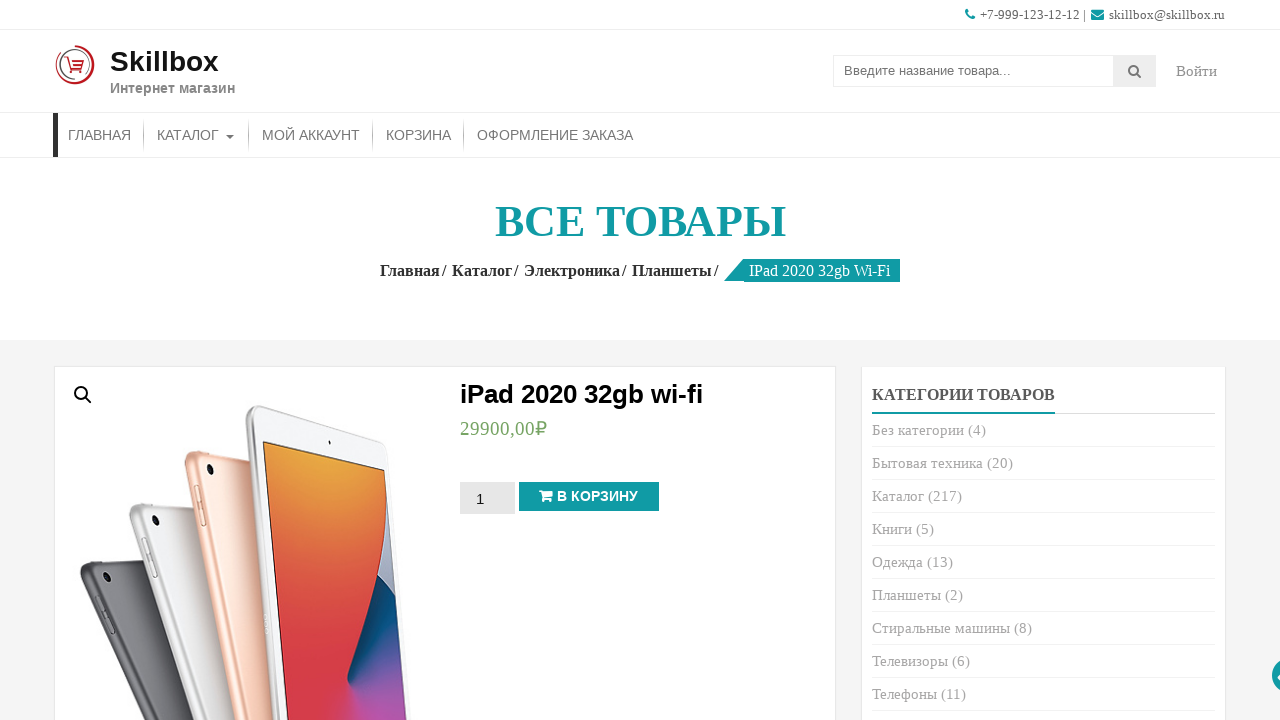

Clicked on Home link in breadcrumb navigation at (414, 270) on .woocommerce-breadcrumb.accesspress-breadcrumb a >> nth=0
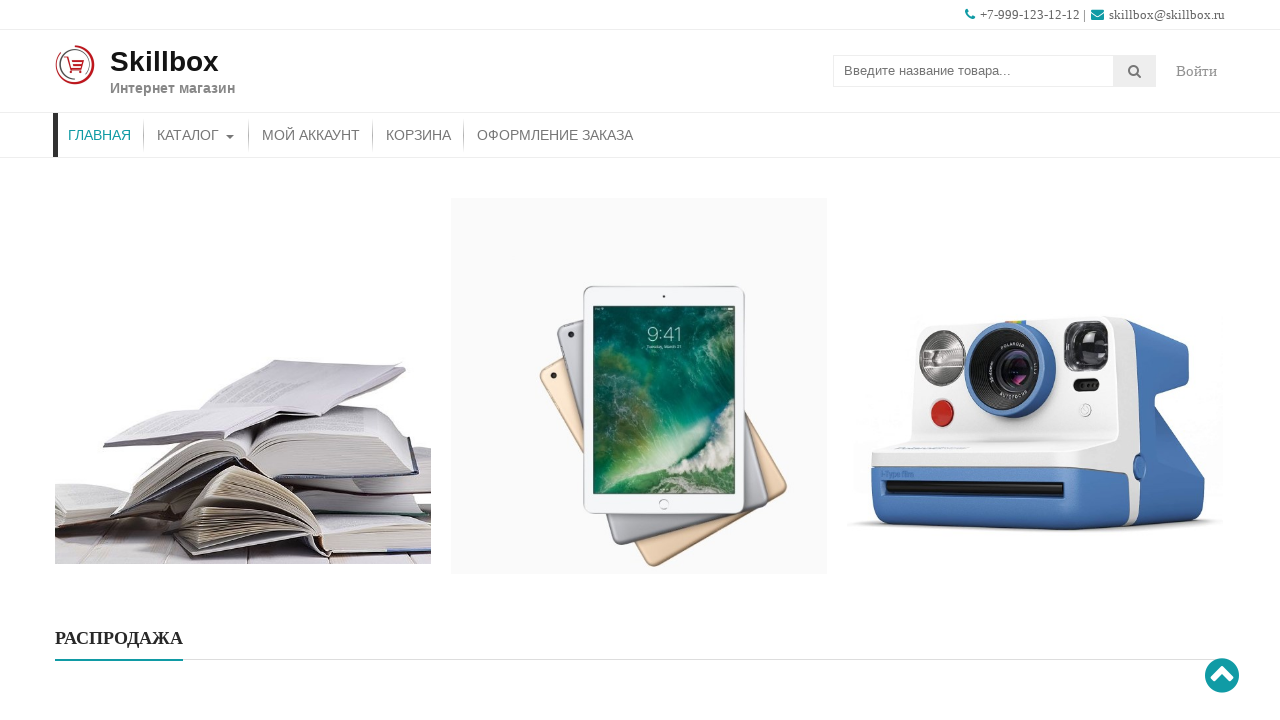

Returned to homepage and verified promo section is visible
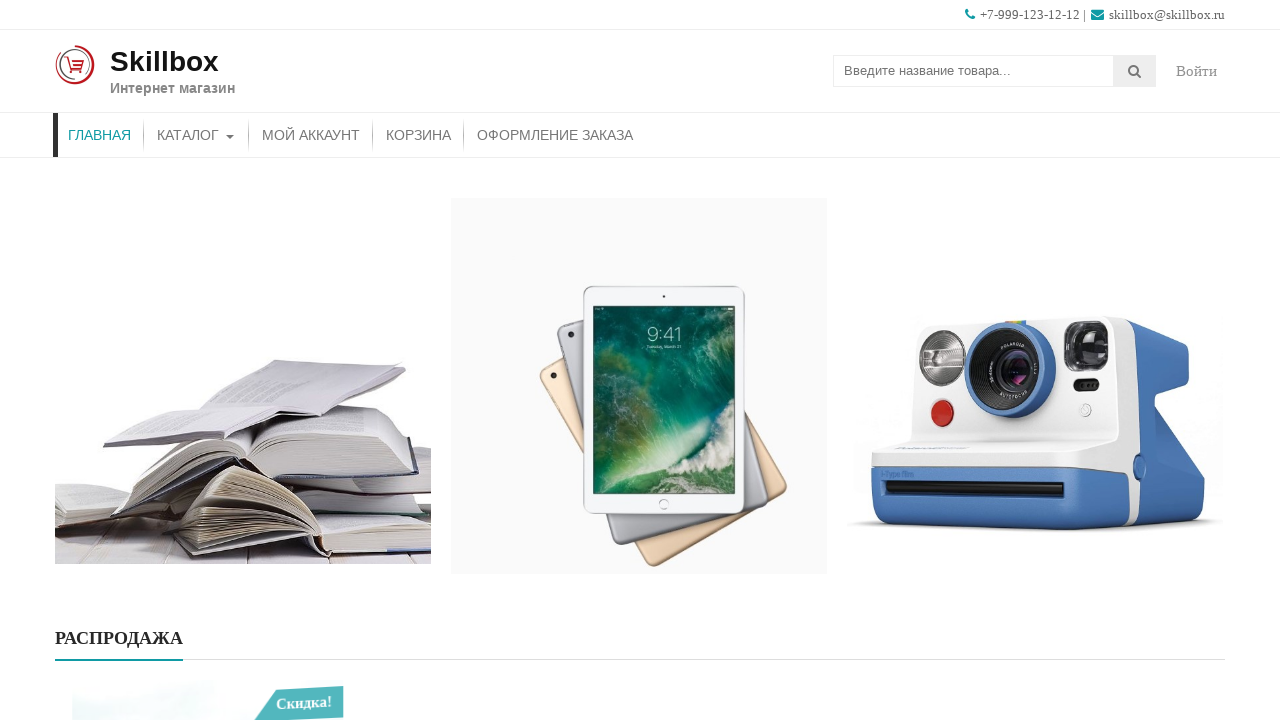

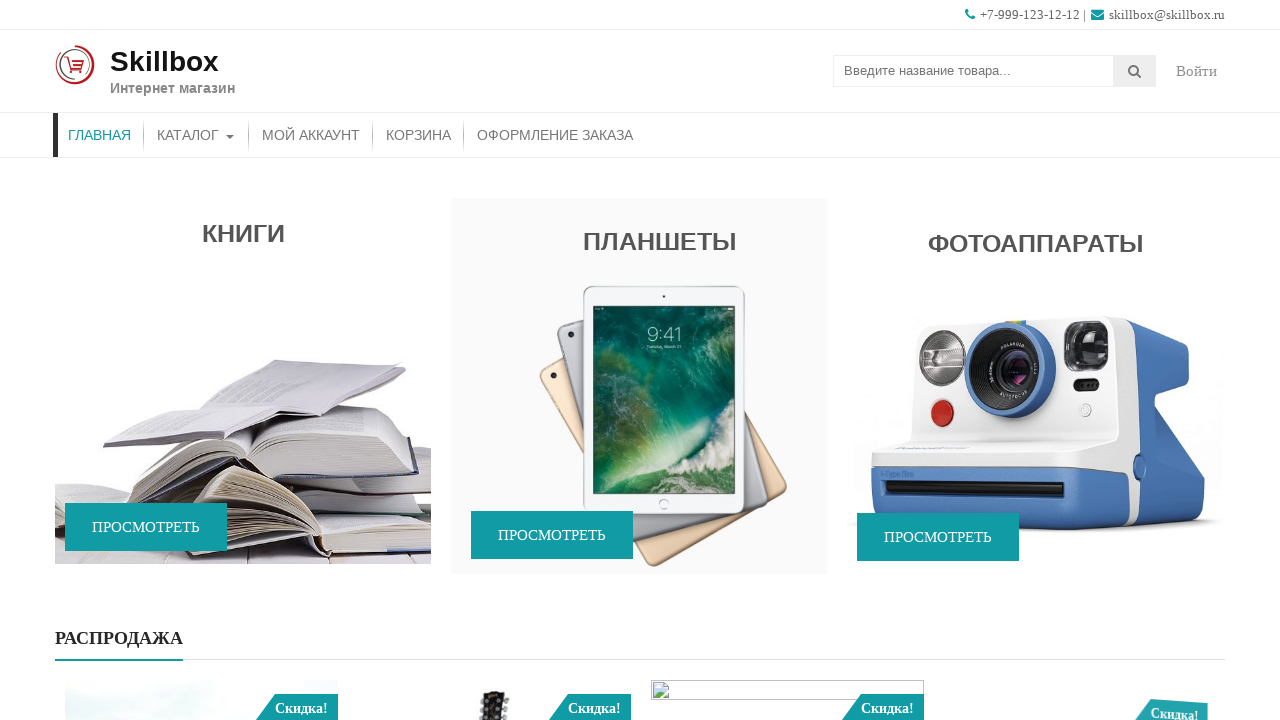